Tests alert handling functionality by navigating to alert demo page, clicking on alert with textbox option, triggering an alert, and accepting it

Starting URL: https://demo.automationtesting.in/Alerts.html

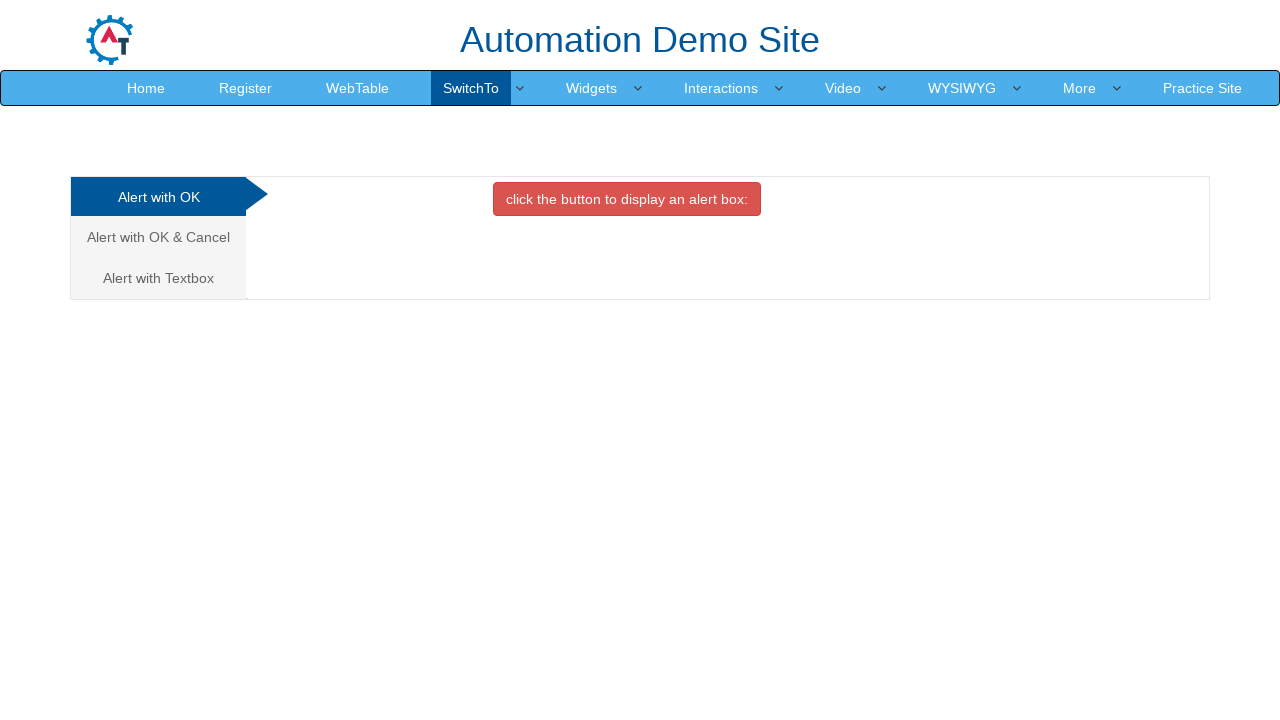

Clicked on 'Alert with Textbox' link at (158, 278) on text=Alert with Textbox
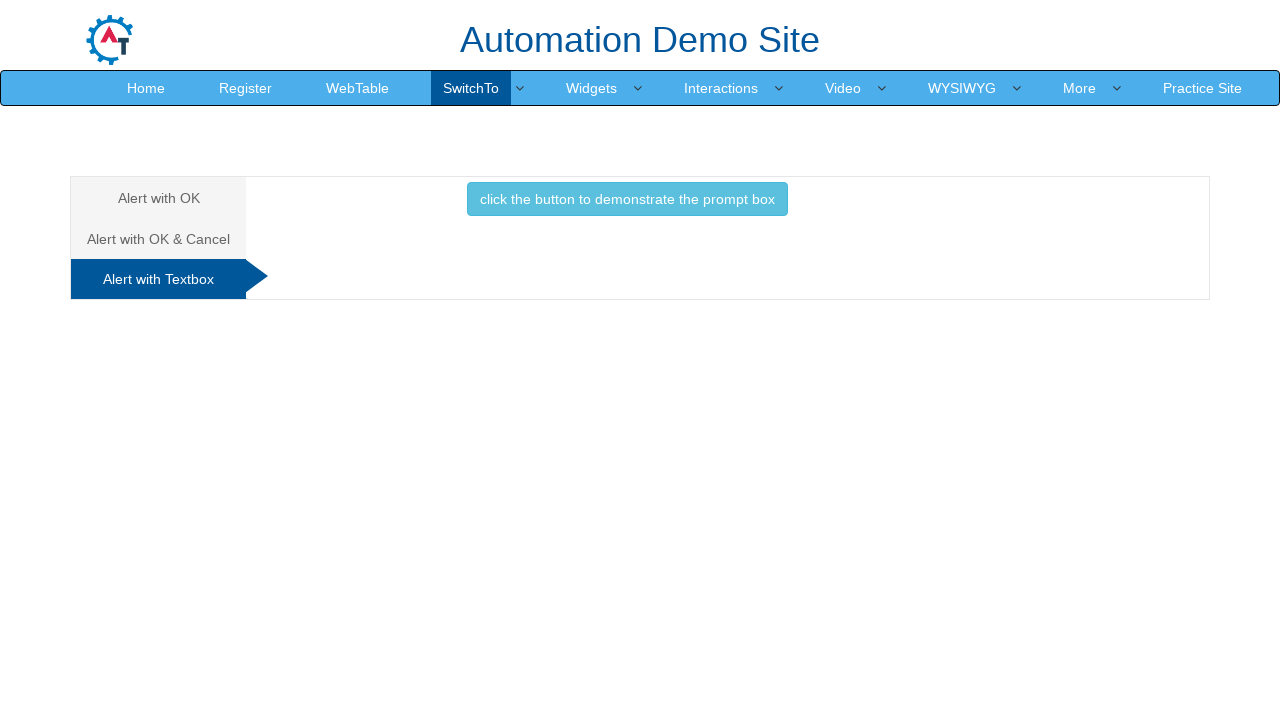

Clicked button to trigger alert at (627, 199) on button.btn.btn-info
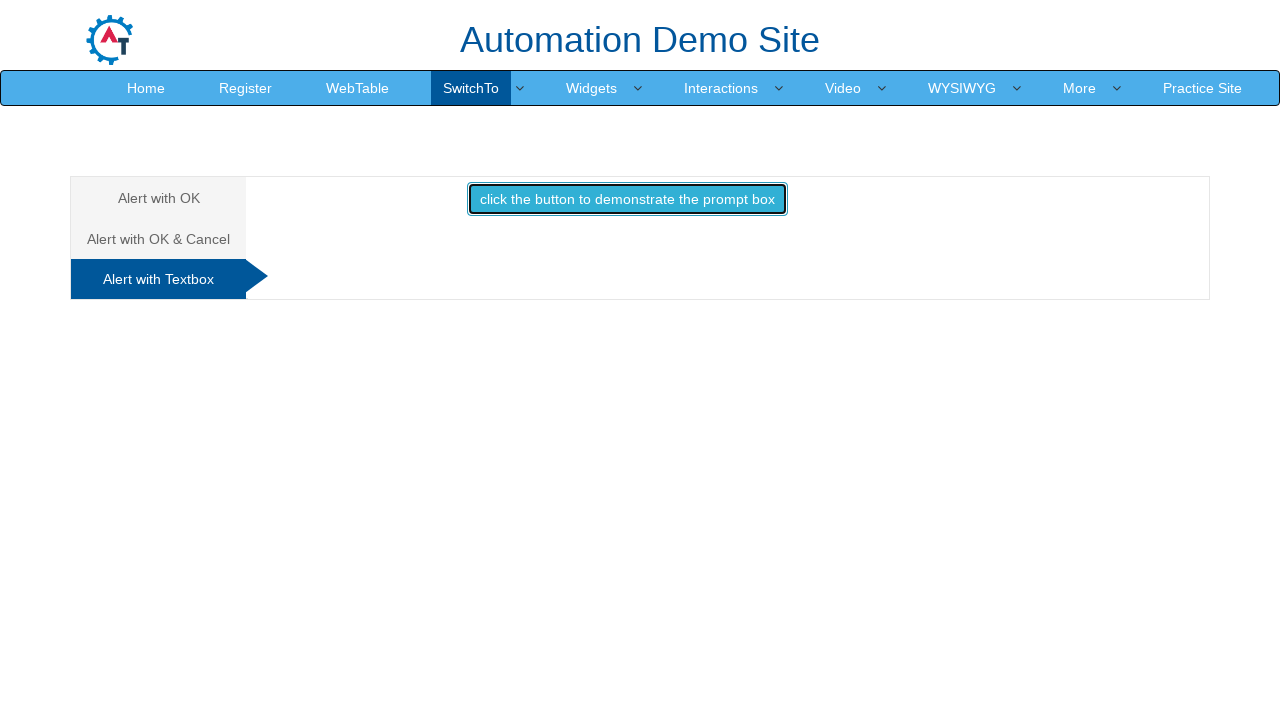

Set up dialog handler to accept alerts
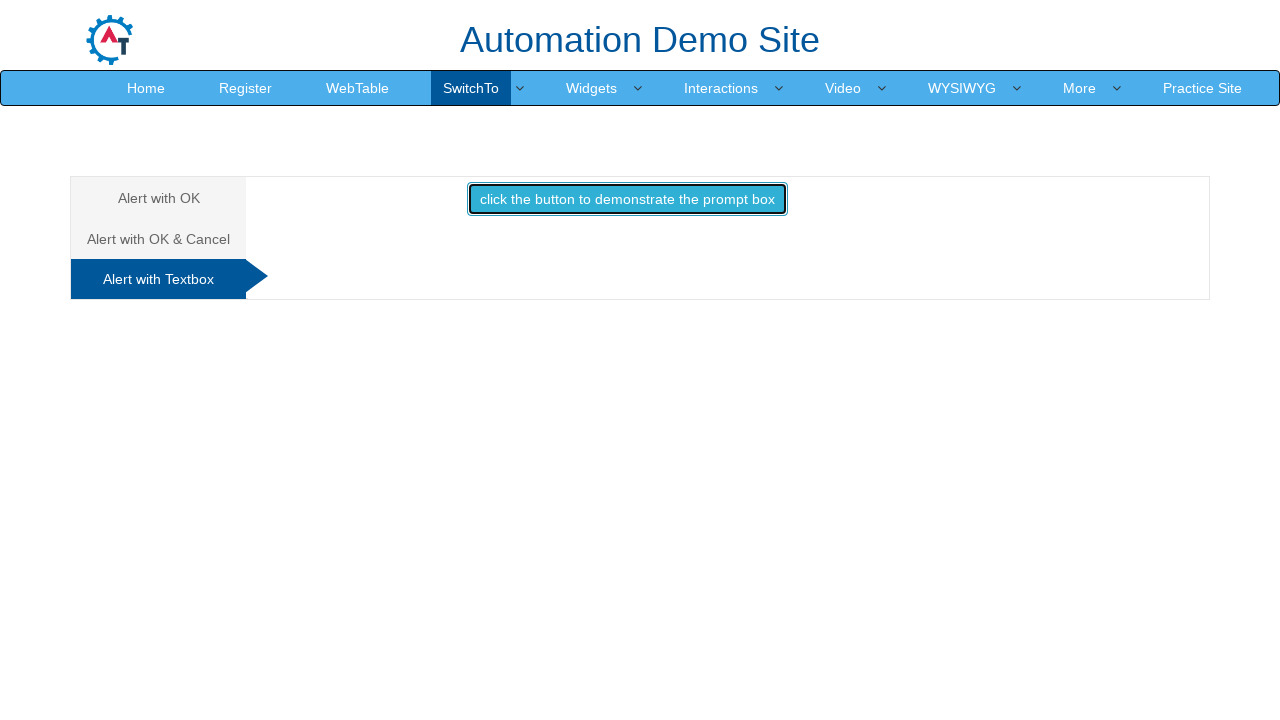

Waited 500ms for alert to be processed
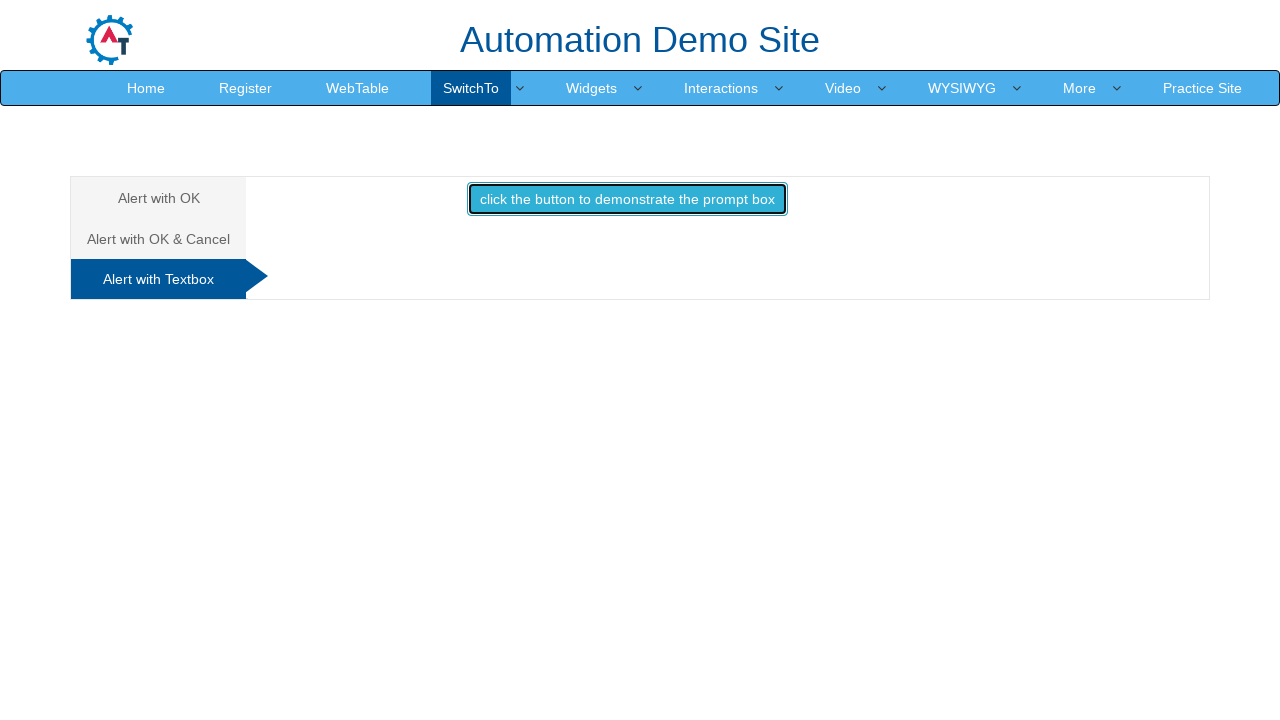

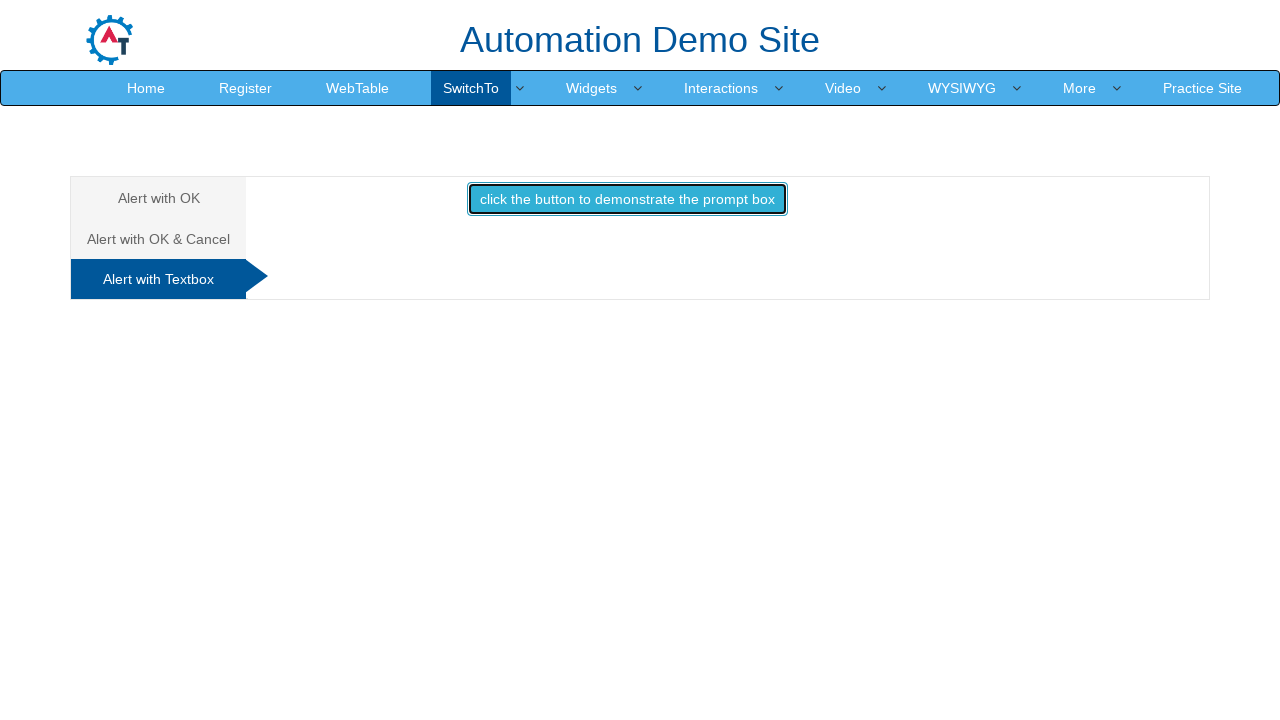